Tests the TIO.run online compiler by entering Java code, providing input, and running the compilation

Starting URL: https://tio.run/#java-jdk

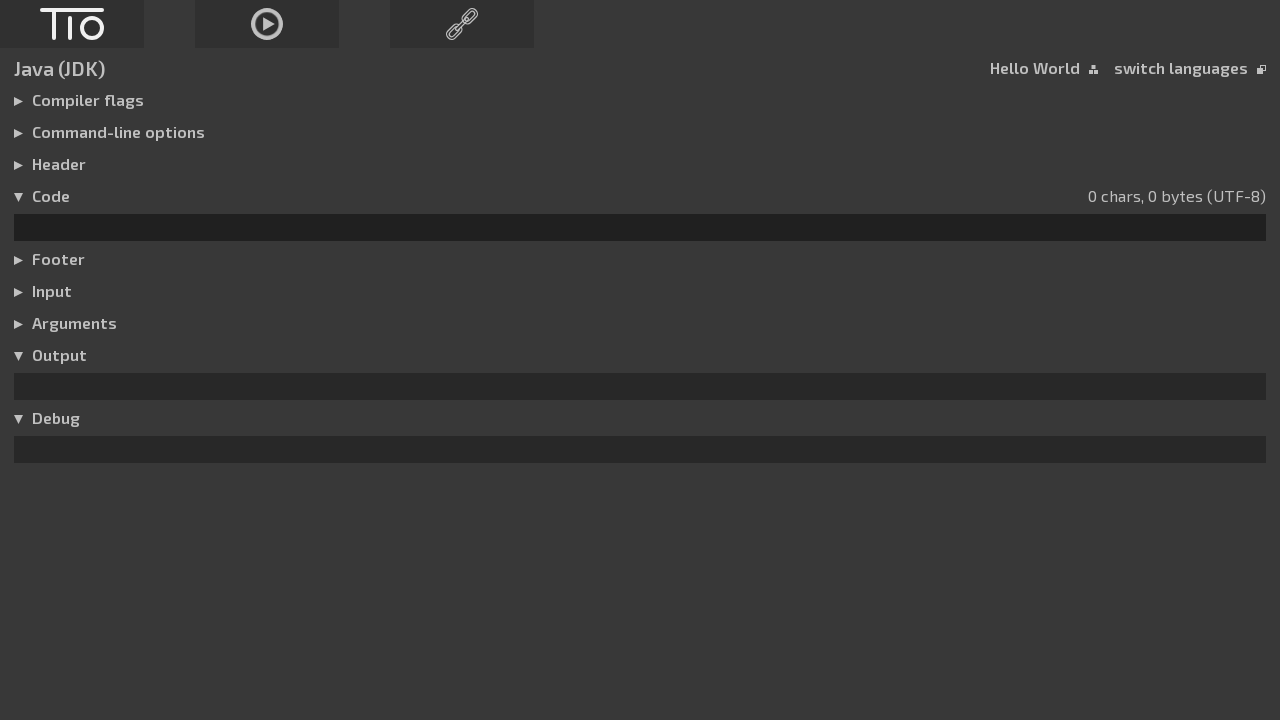

Filled code editor with Java Hello World program on #code
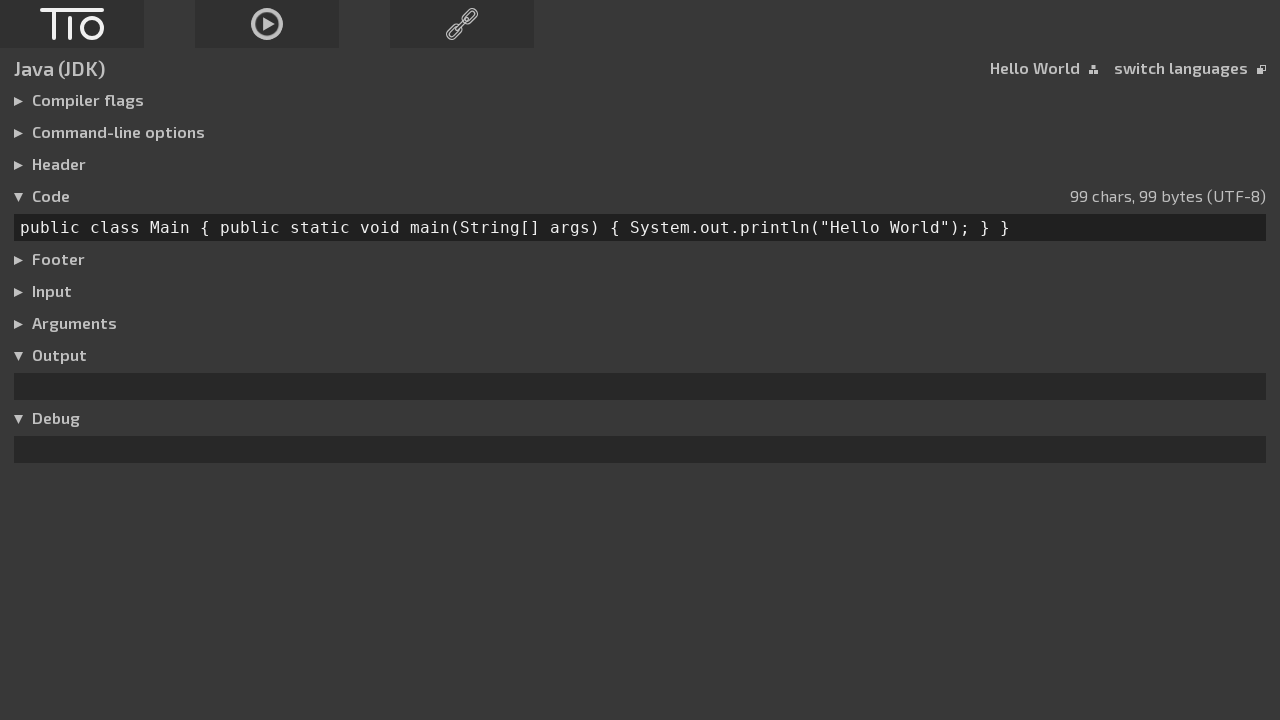

Clicked to expand input section at (23, 292) on xpath=/html/body/div[1]/div[4]/h3[5]/label
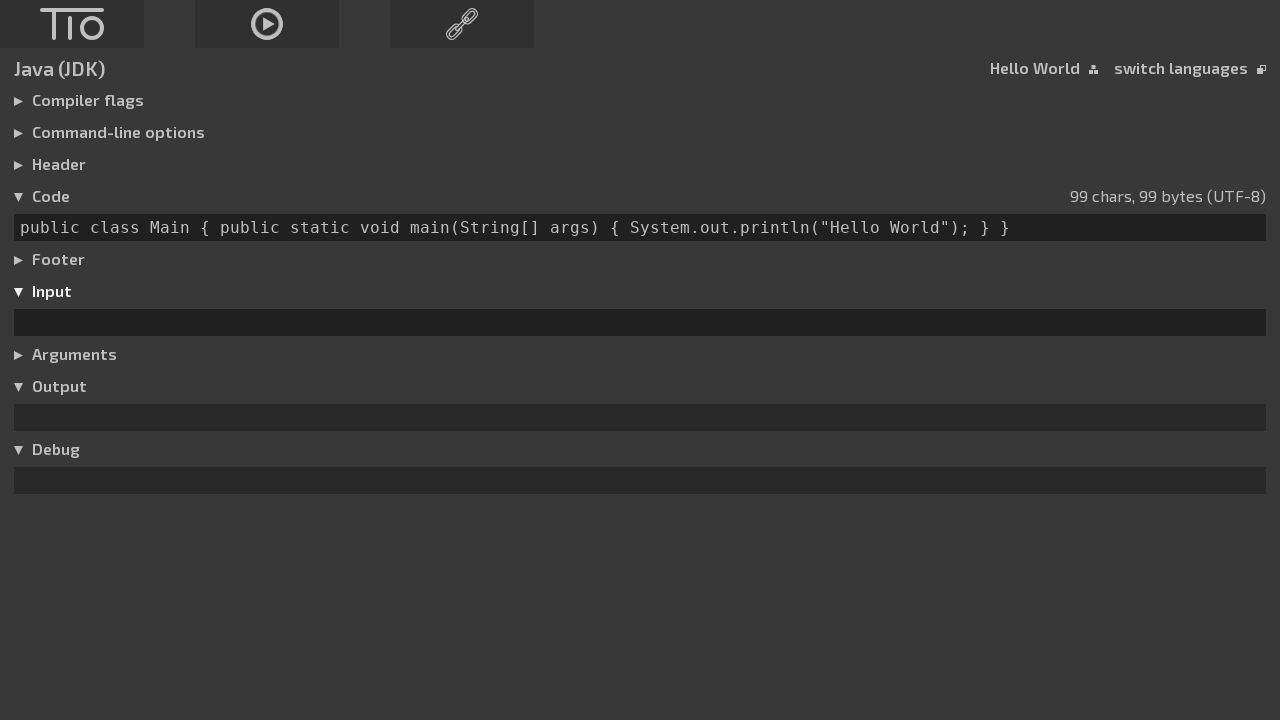

Filled input field with empty value on #input
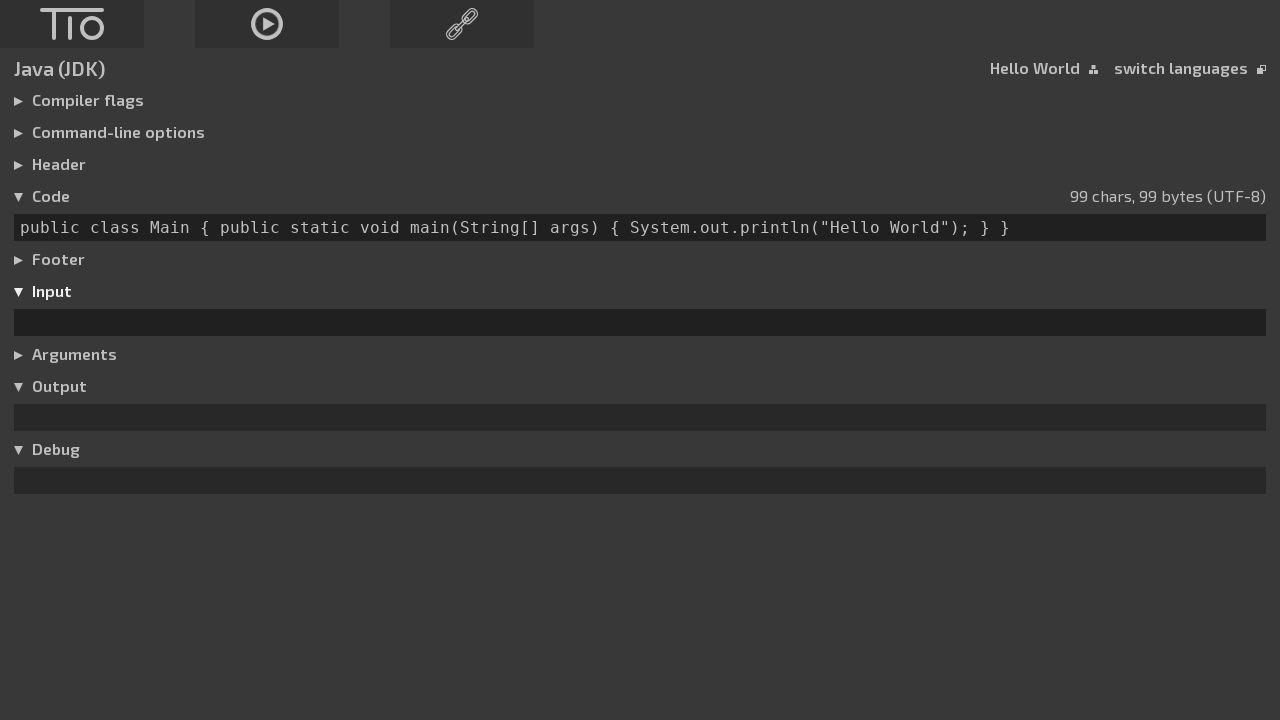

Clicked run button to compile and execute Java code at (267, 24) on #run
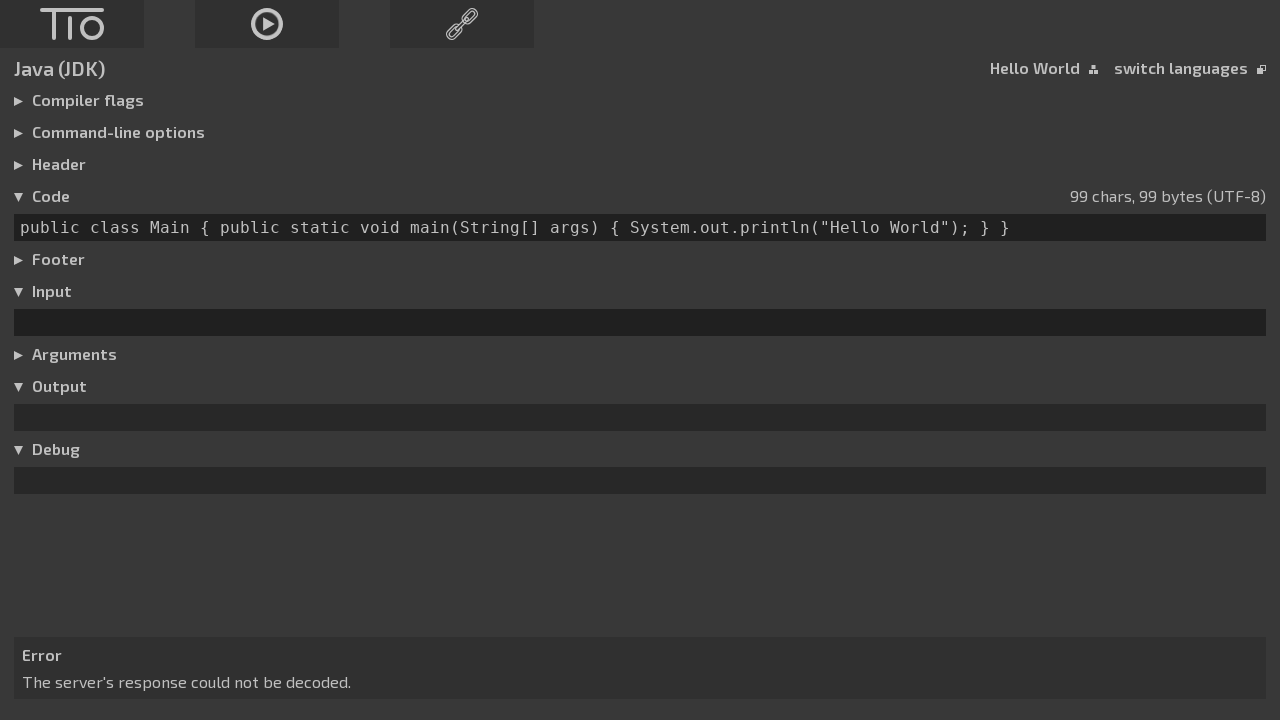

Waited 2 seconds for compilation output to appear
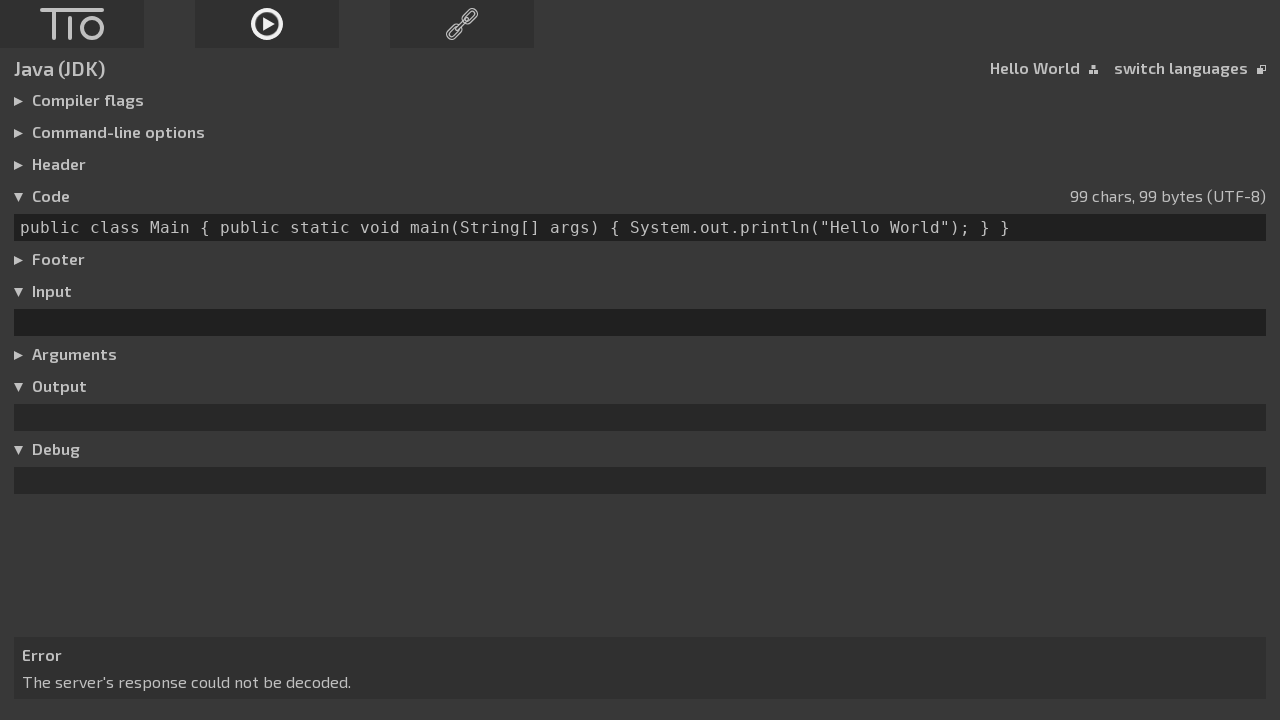

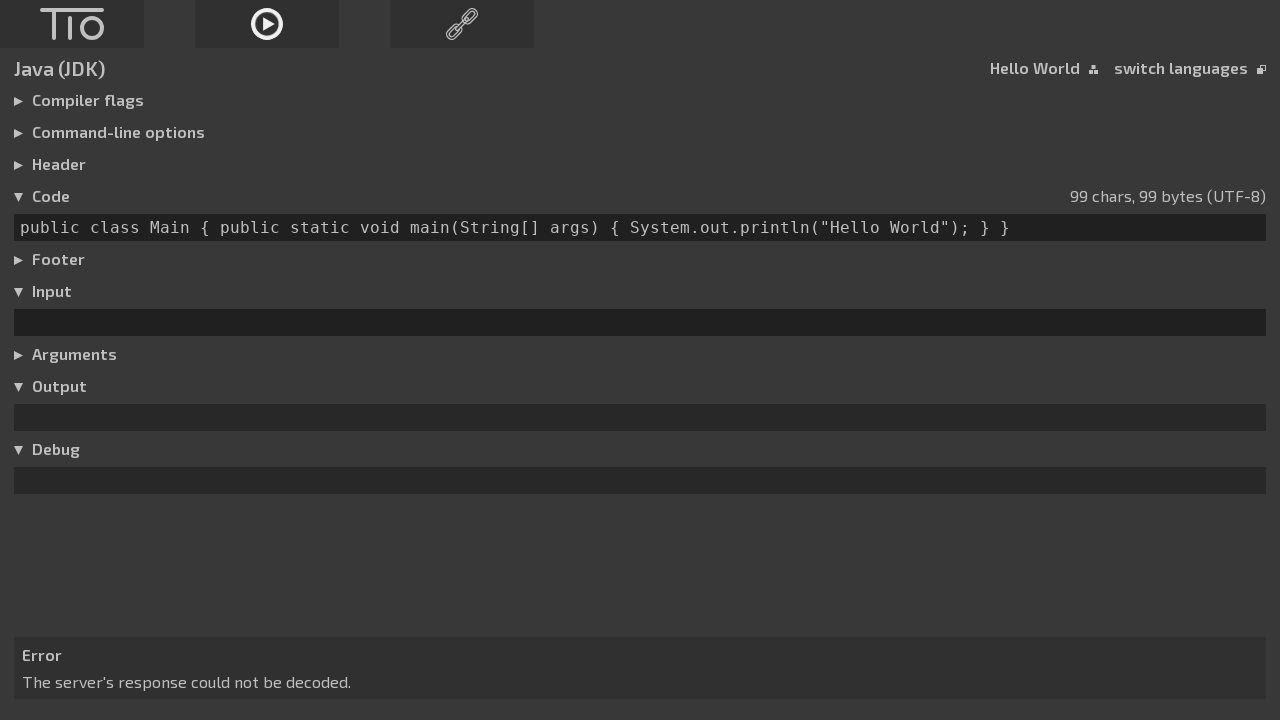